Tests dynamic content loading by clicking a start button and waiting for hidden content to become visible

Starting URL: http://the-internet.herokuapp.com/dynamic_loading/1

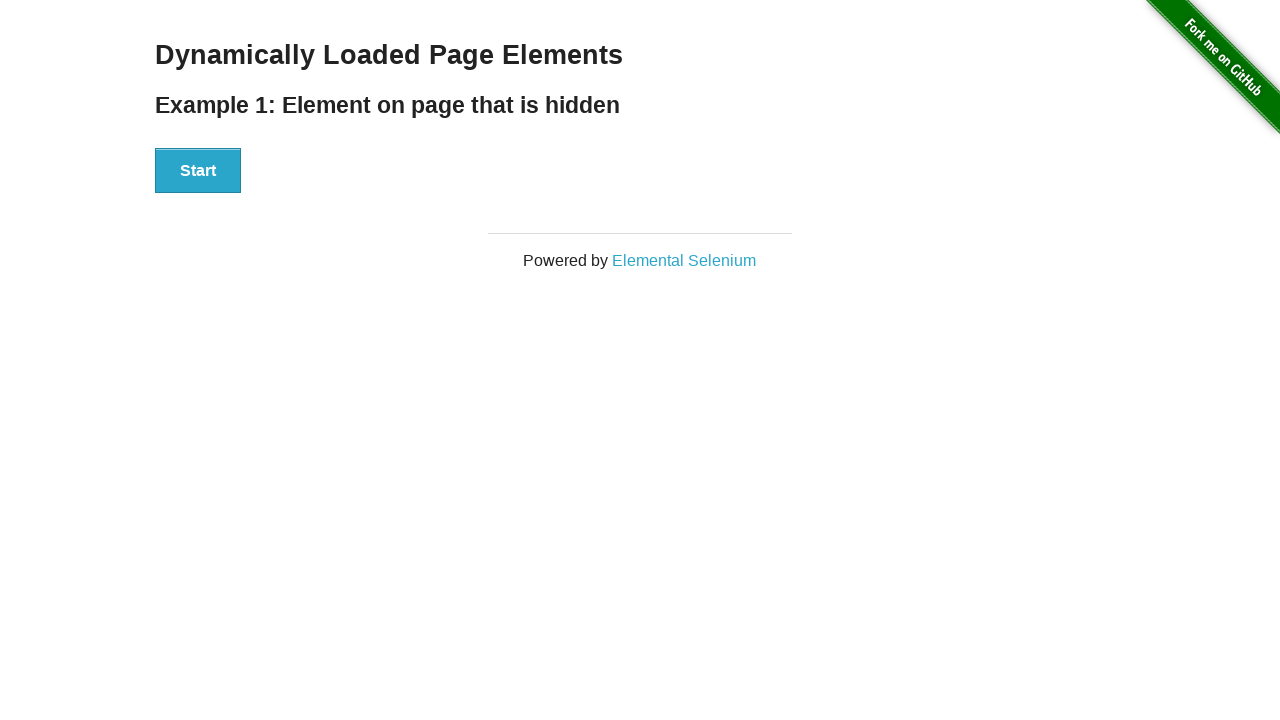

Clicked start button to trigger dynamic content loading at (198, 171) on [id='start'] button
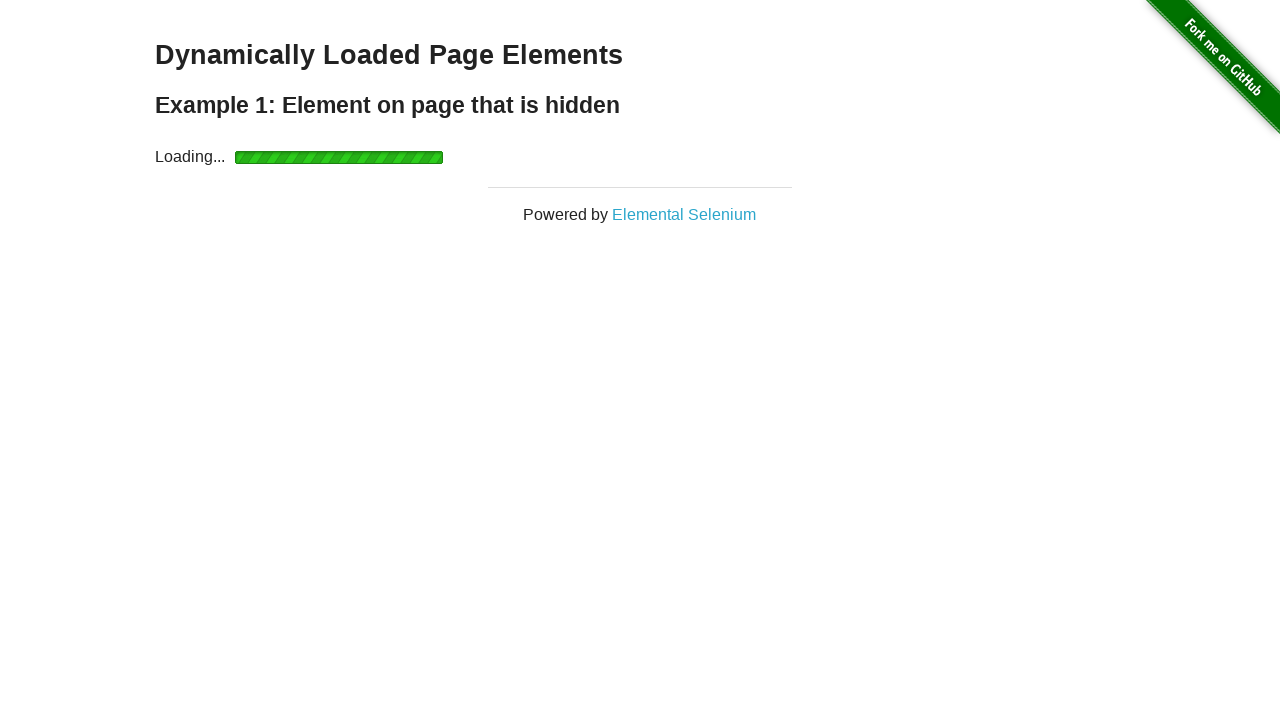

Hidden content became visible after waiting
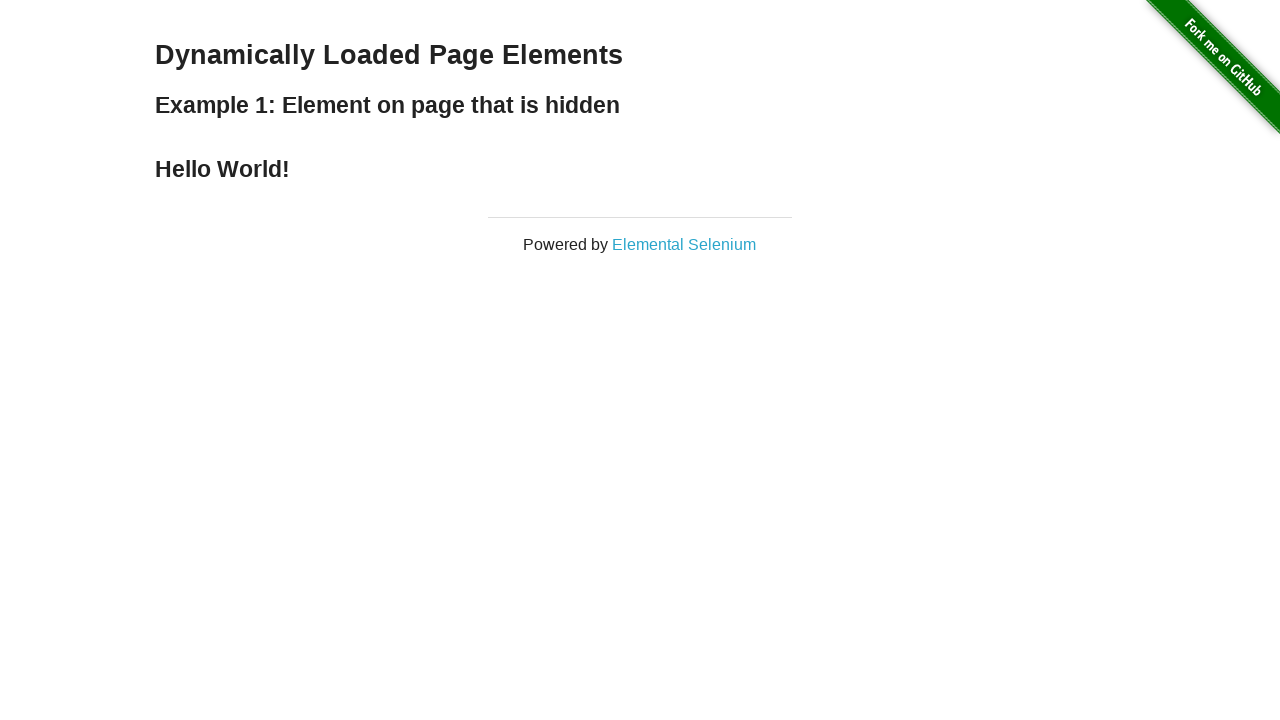

Located the finish element with h4 tag
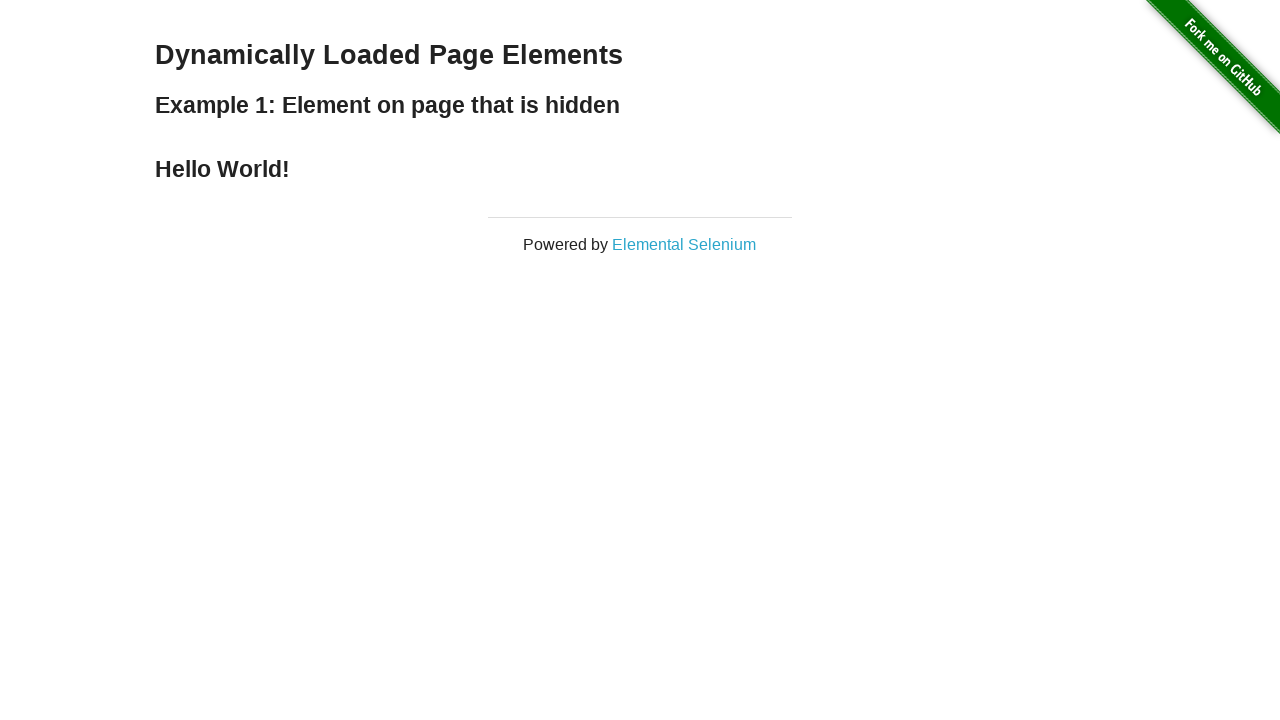

Verified that the hello world element is visible
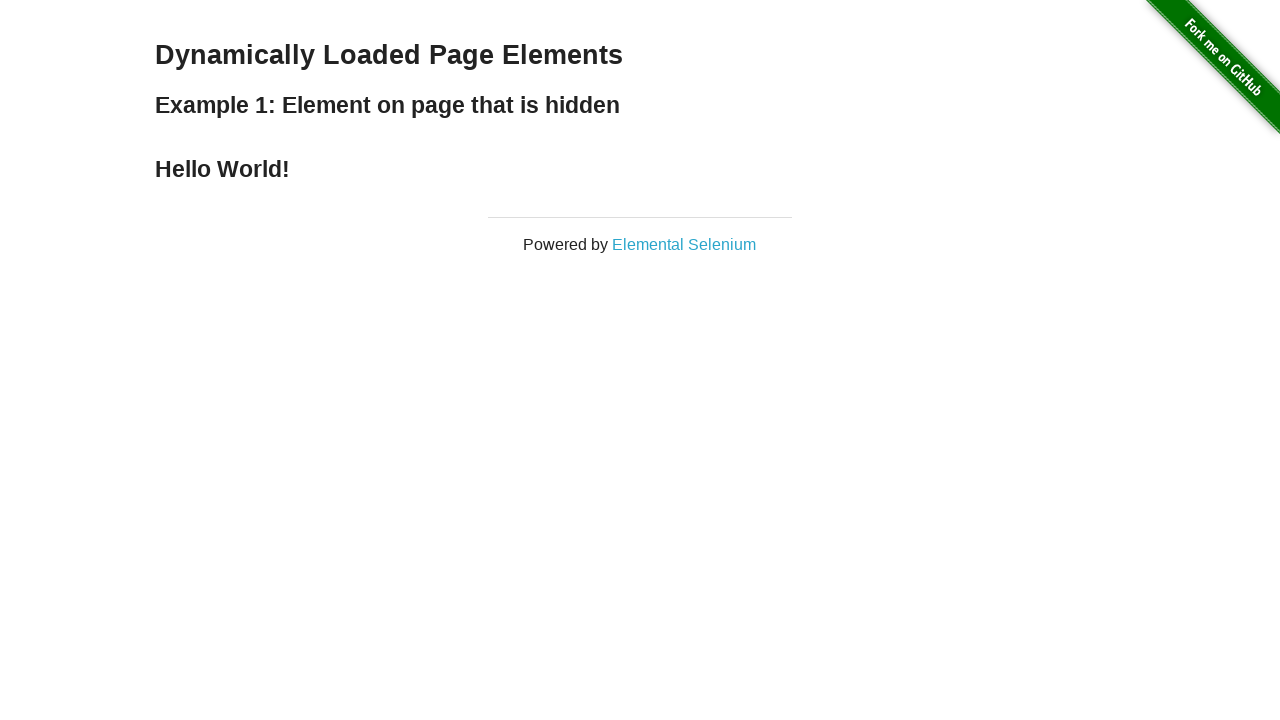

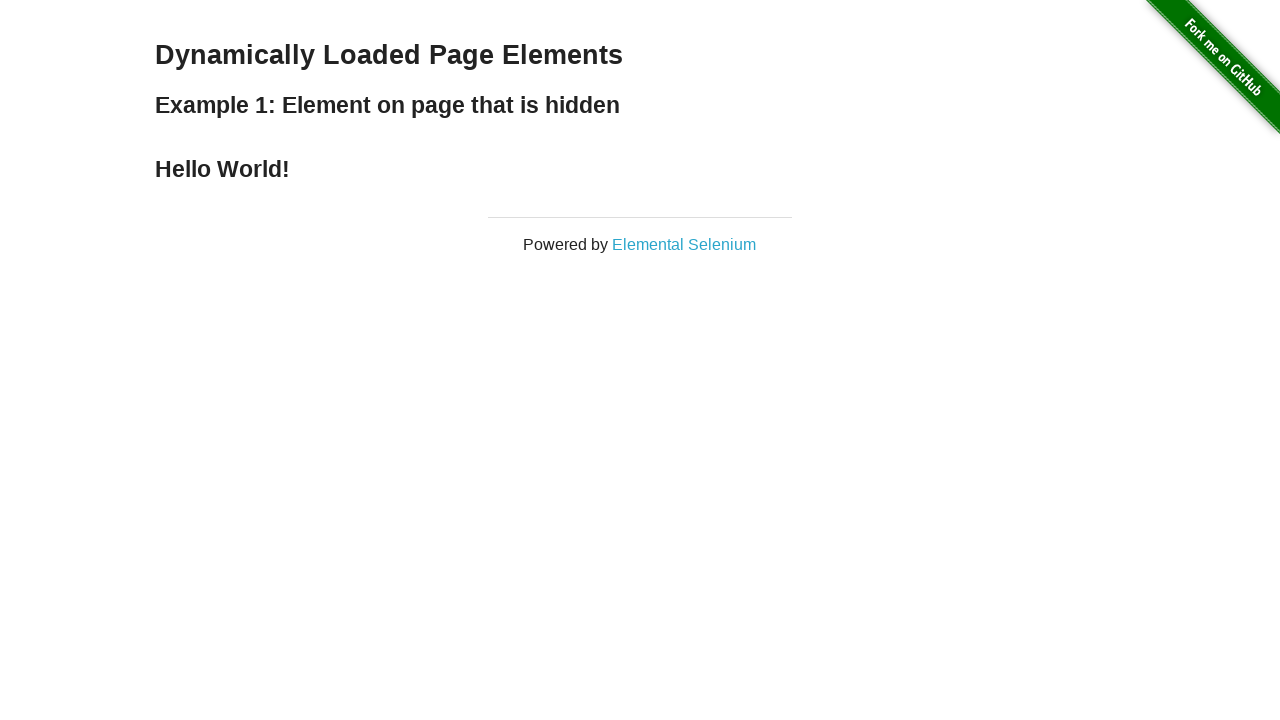